Tests the dropdown practice page by checking if a specific element is enabled or disabled based on its style attribute, and verifies the style of a date input field.

Starting URL: https://rahulshettyacademy.com/dropdownsPractise/

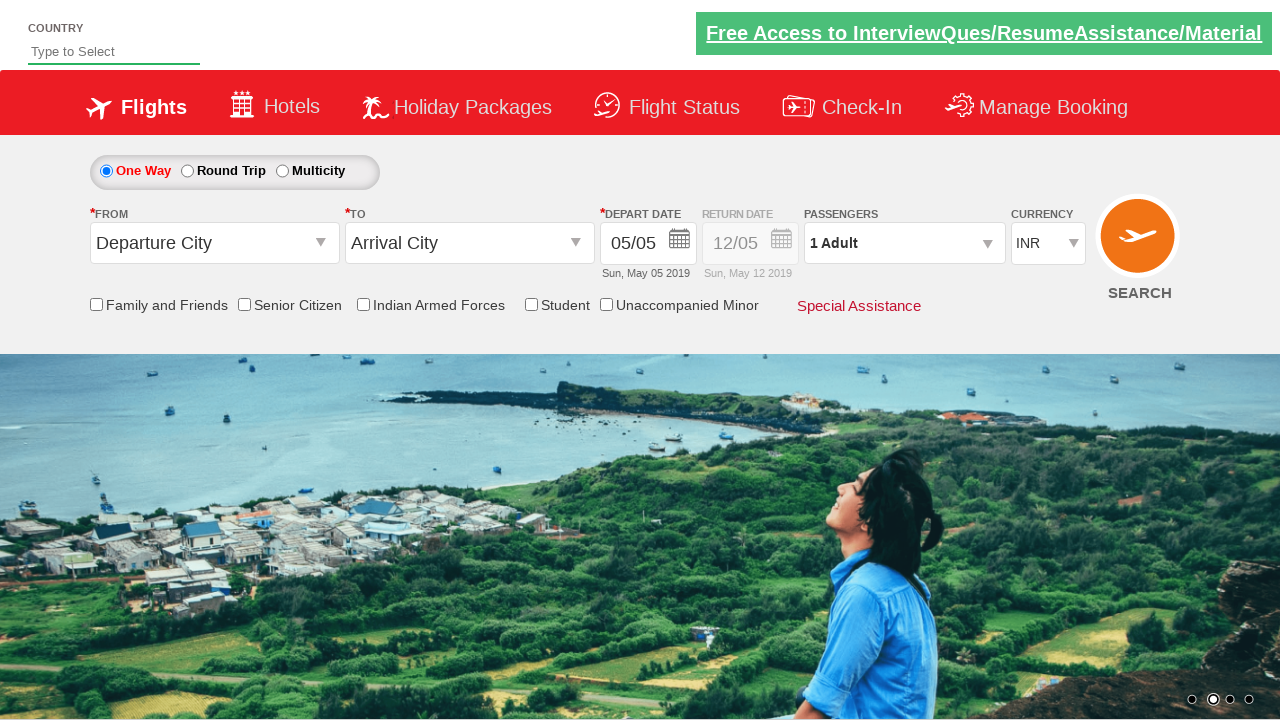

Navigated to dropdown practice page
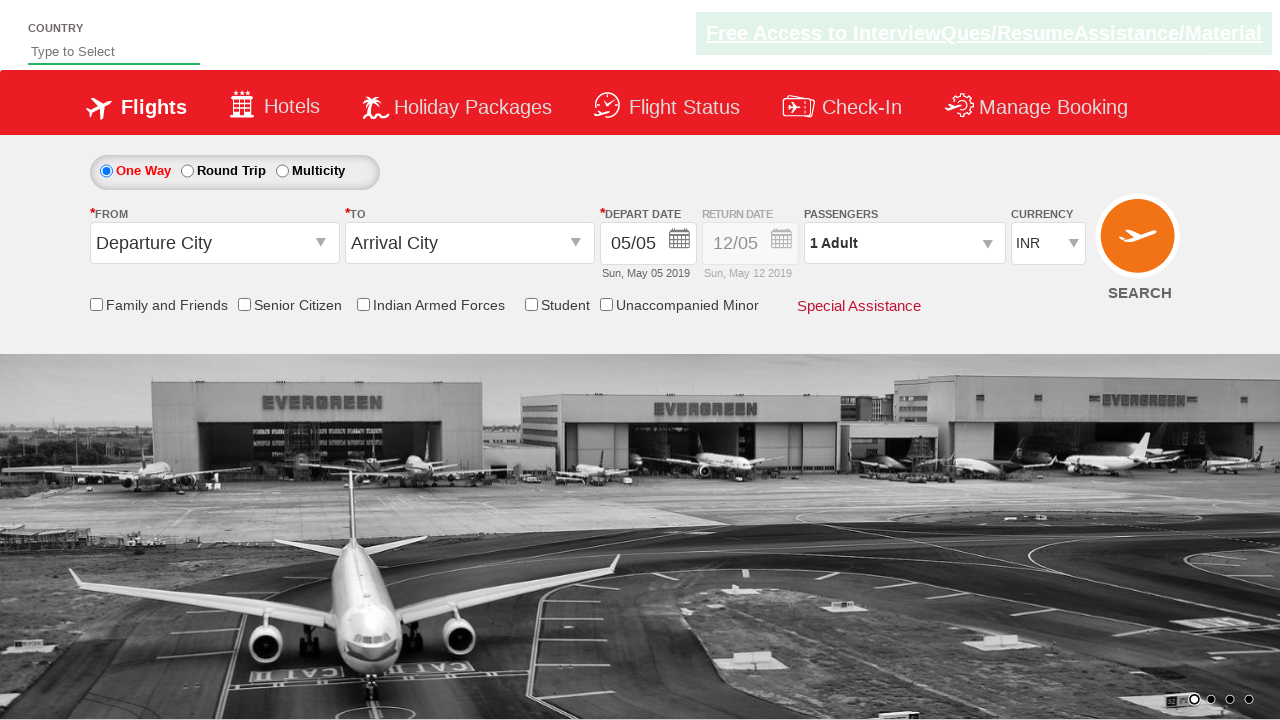

Located div#Div1 element
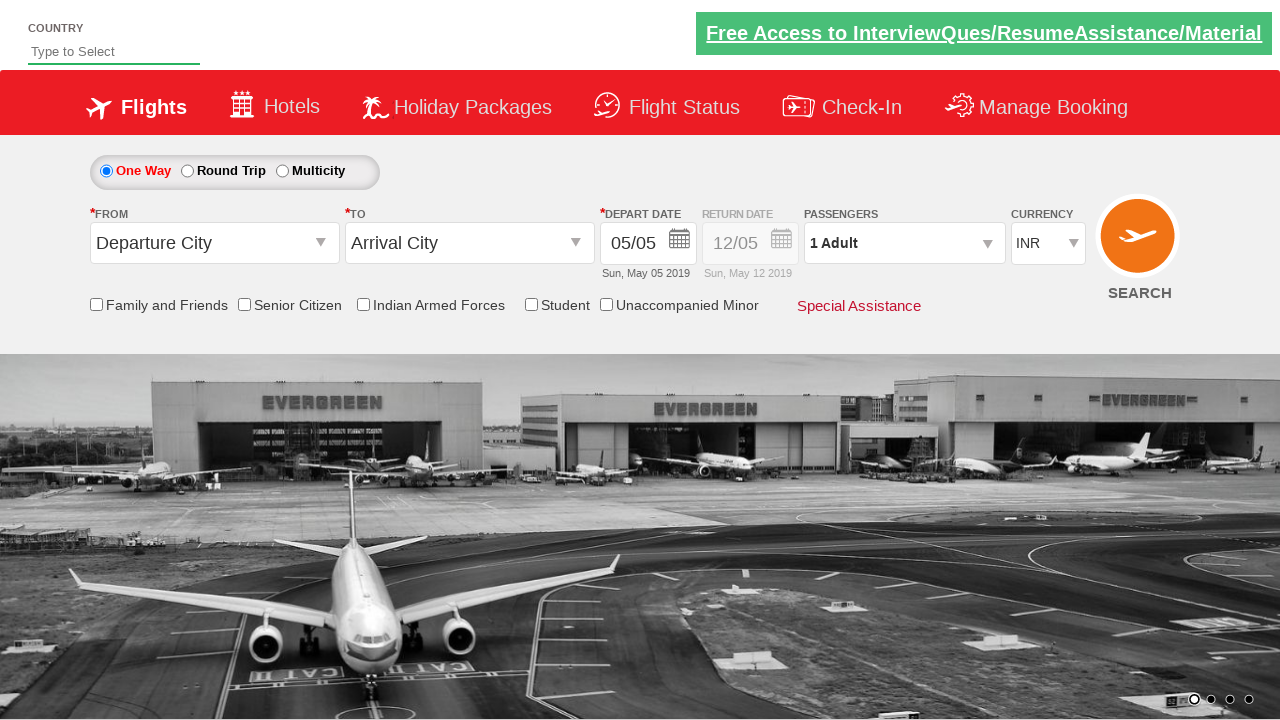

Retrieved style attribute from div#Div1
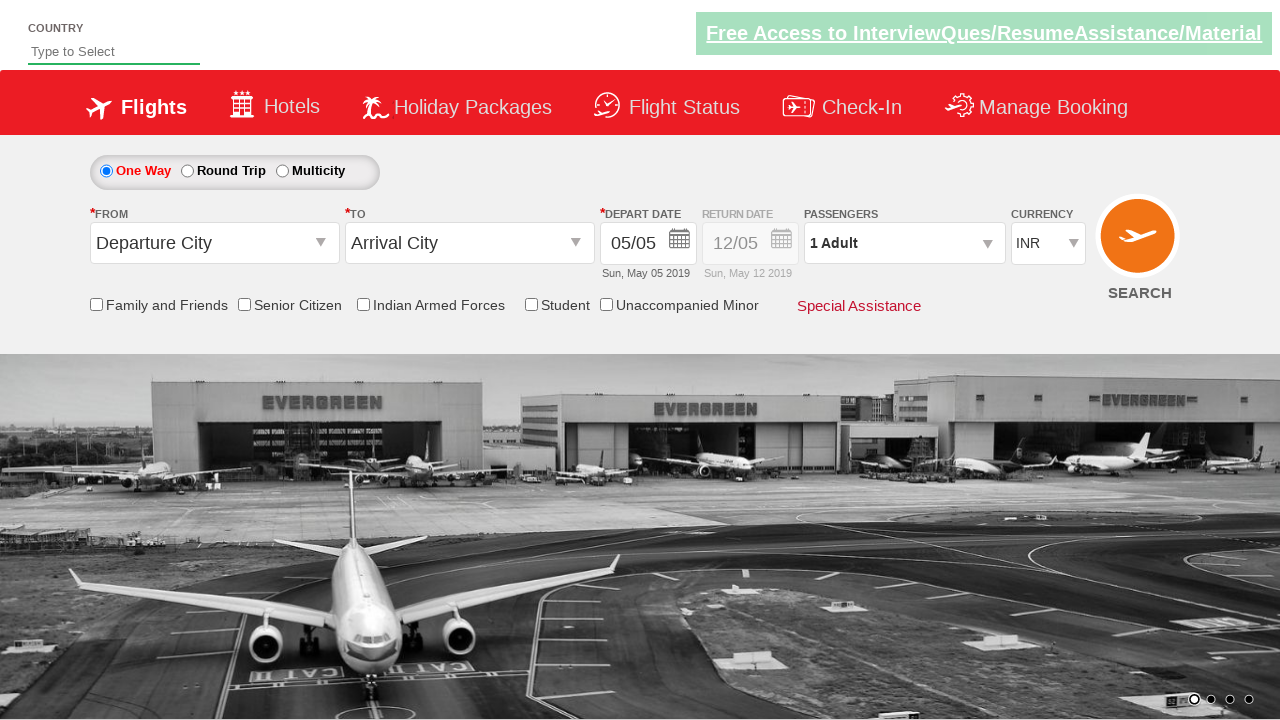

Confirmed div#Div1 is disabled (opacity 0.5)
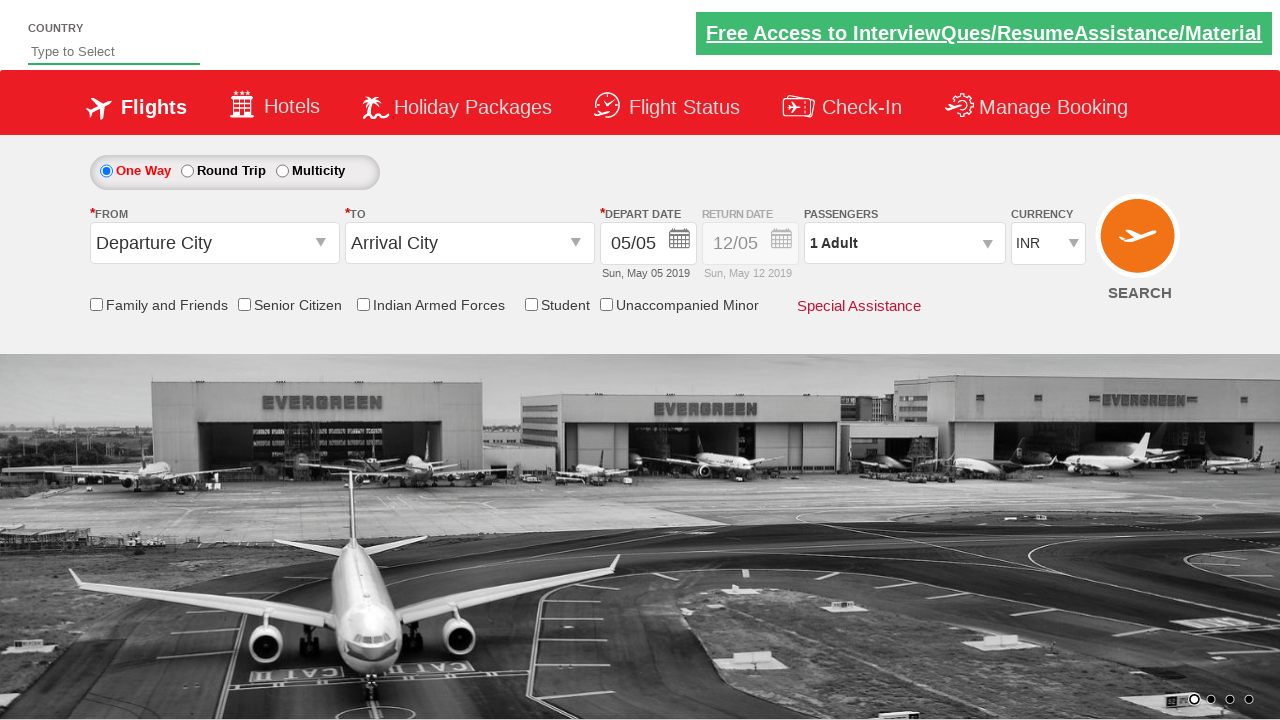

Located date input field
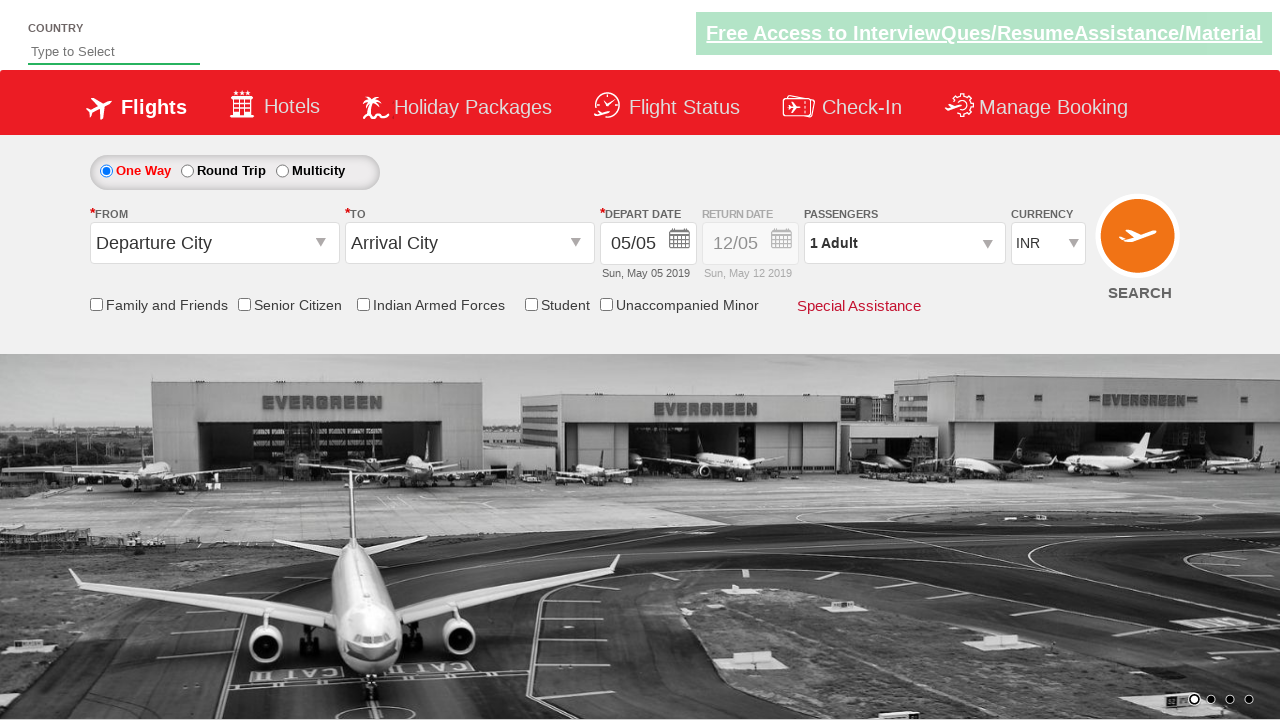

Retrieved style attribute from date input field
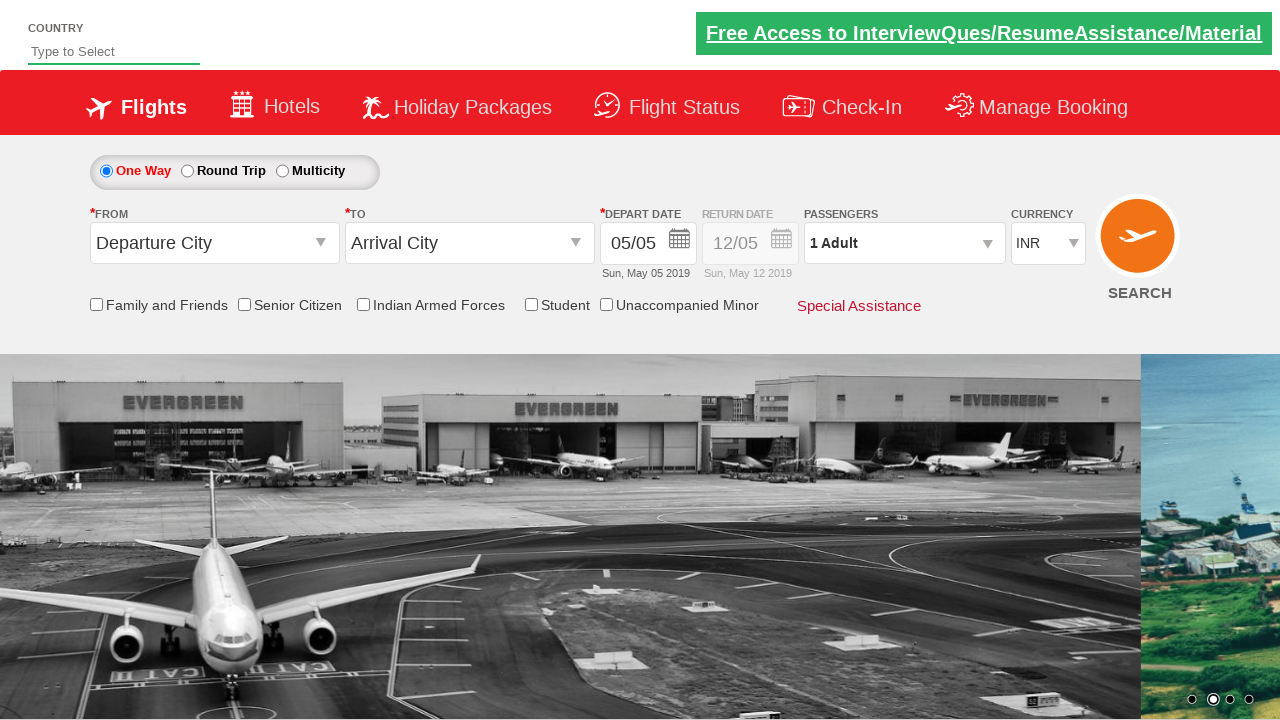

Printed date input style: 
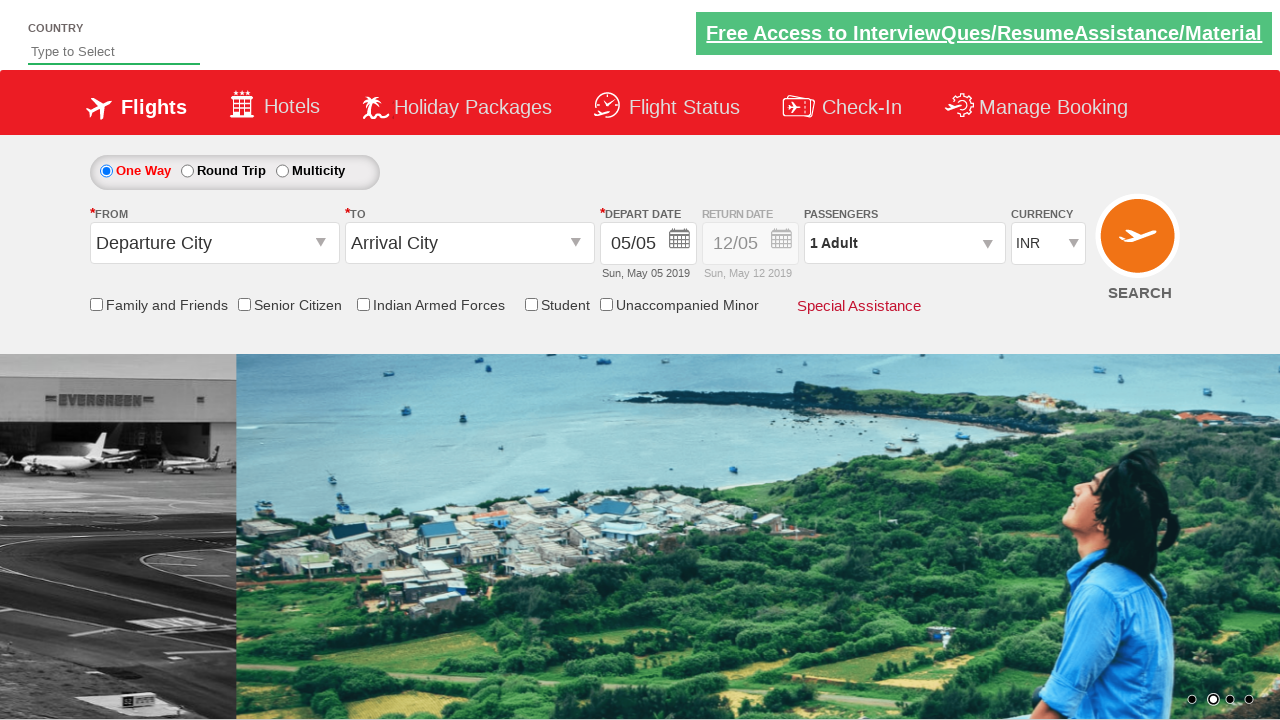

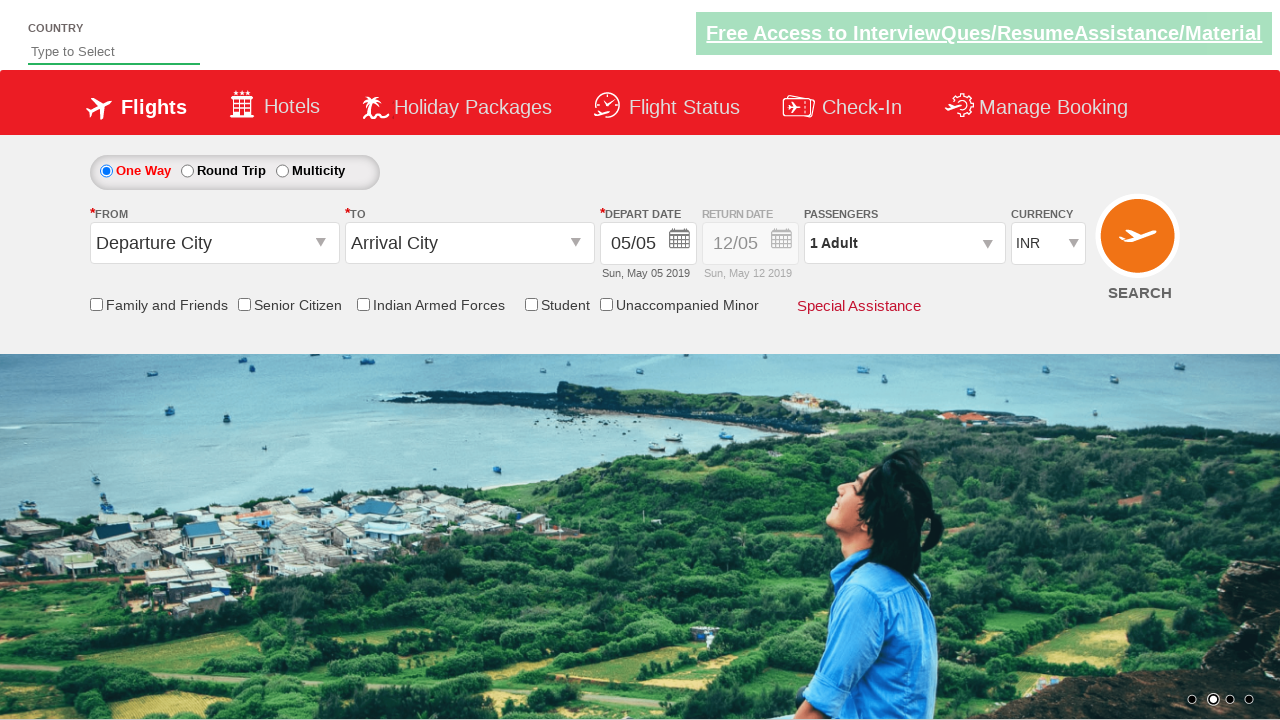